Tests A/B Testing page by clicking the link and verifying the page heading and description text are displayed correctly.

Starting URL: http://the-internet.herokuapp.com/

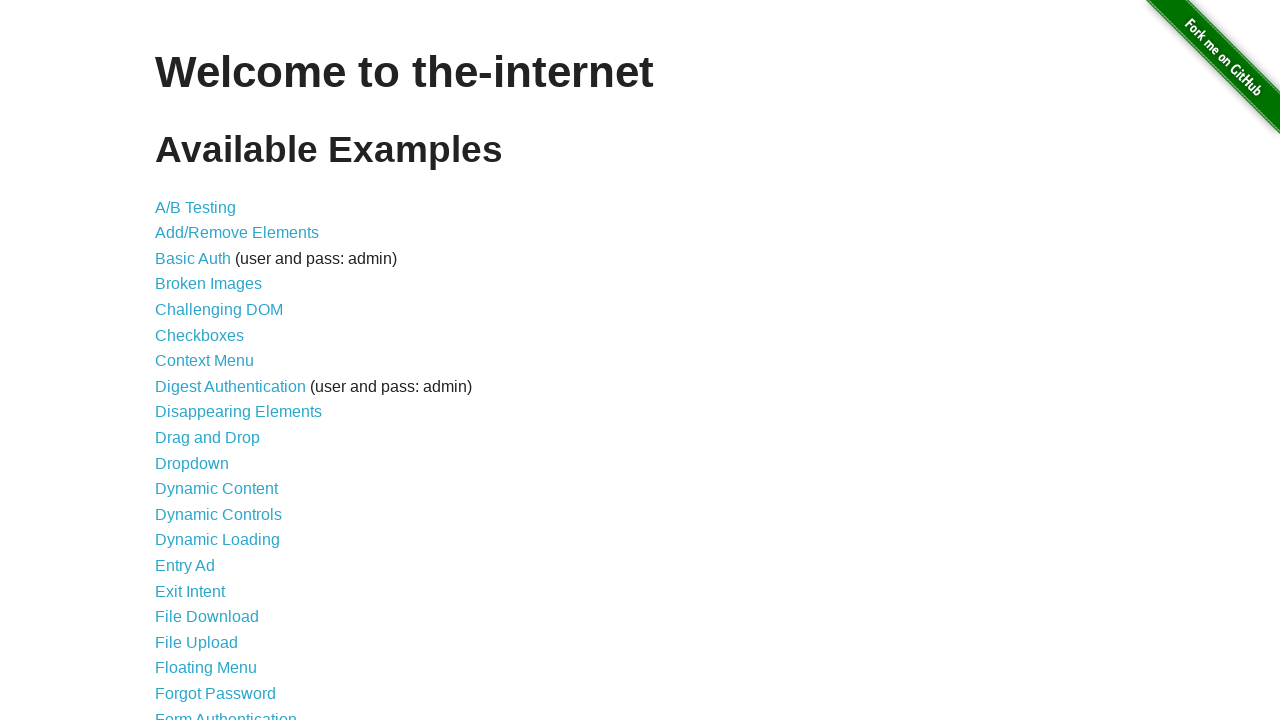

Clicked on A/B Testing link at (196, 207) on text=A/B Testing
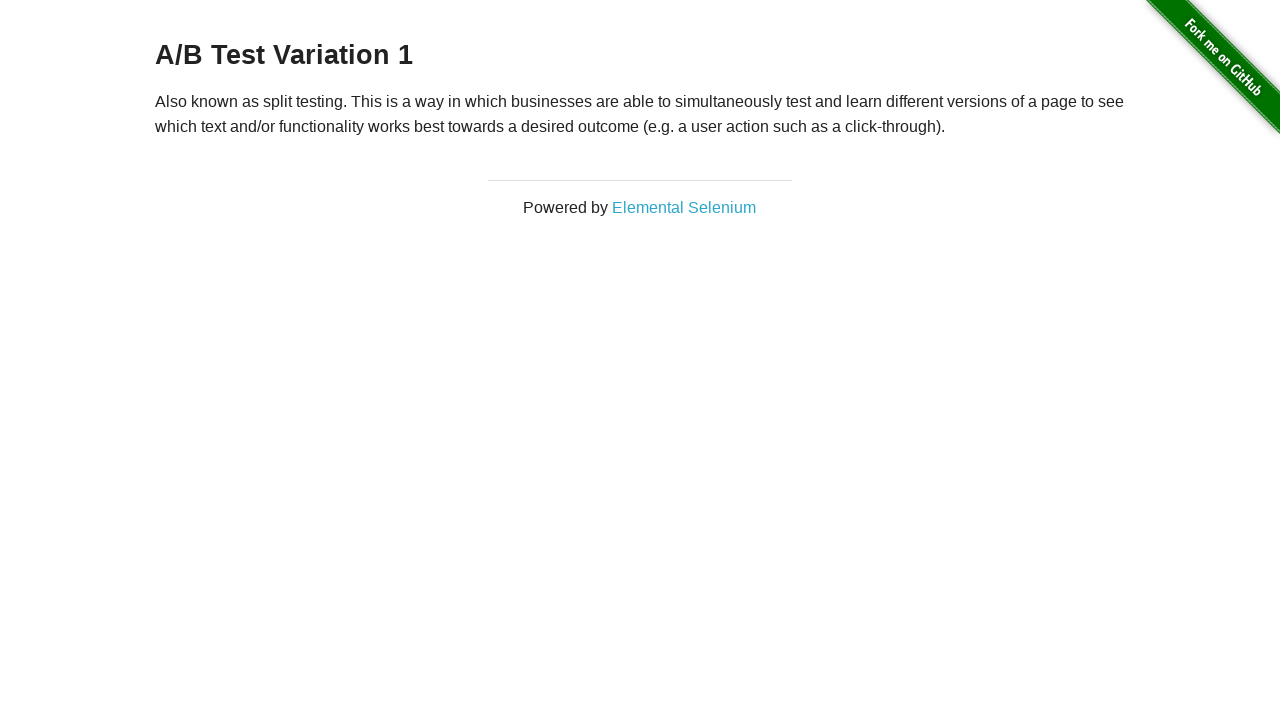

A/B Testing page heading (h3) loaded
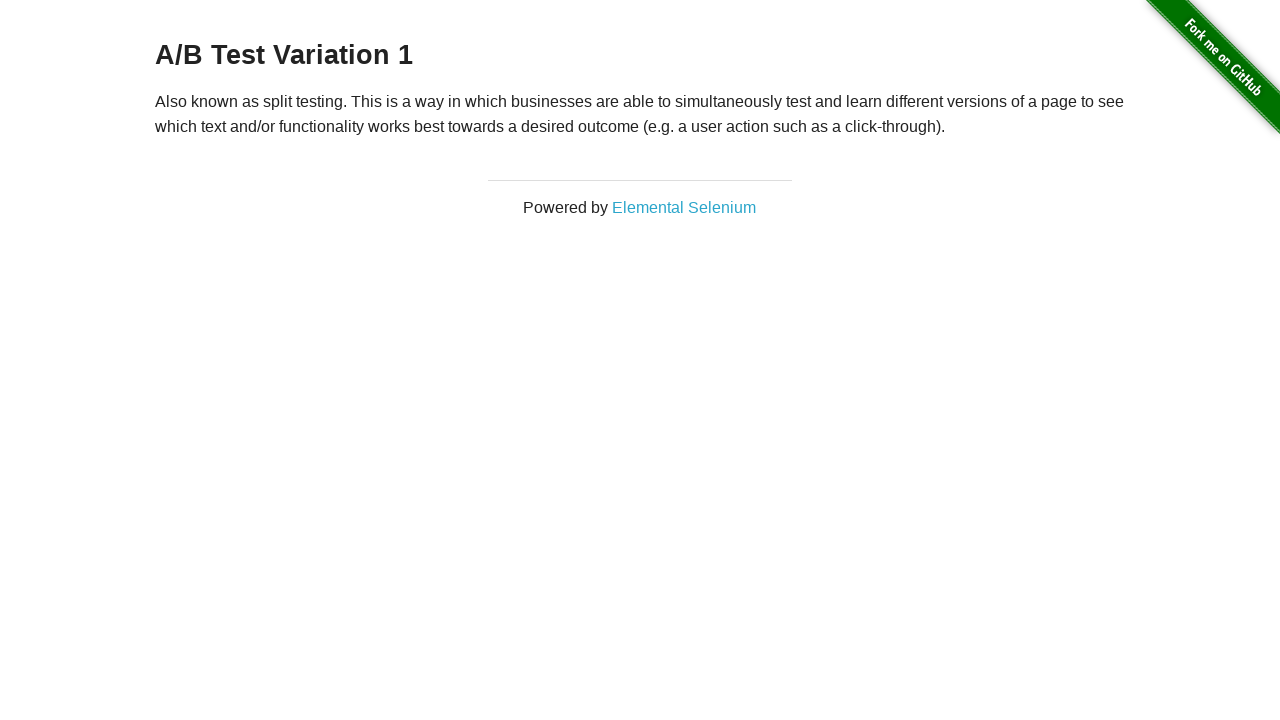

A/B Testing page description text (p) loaded
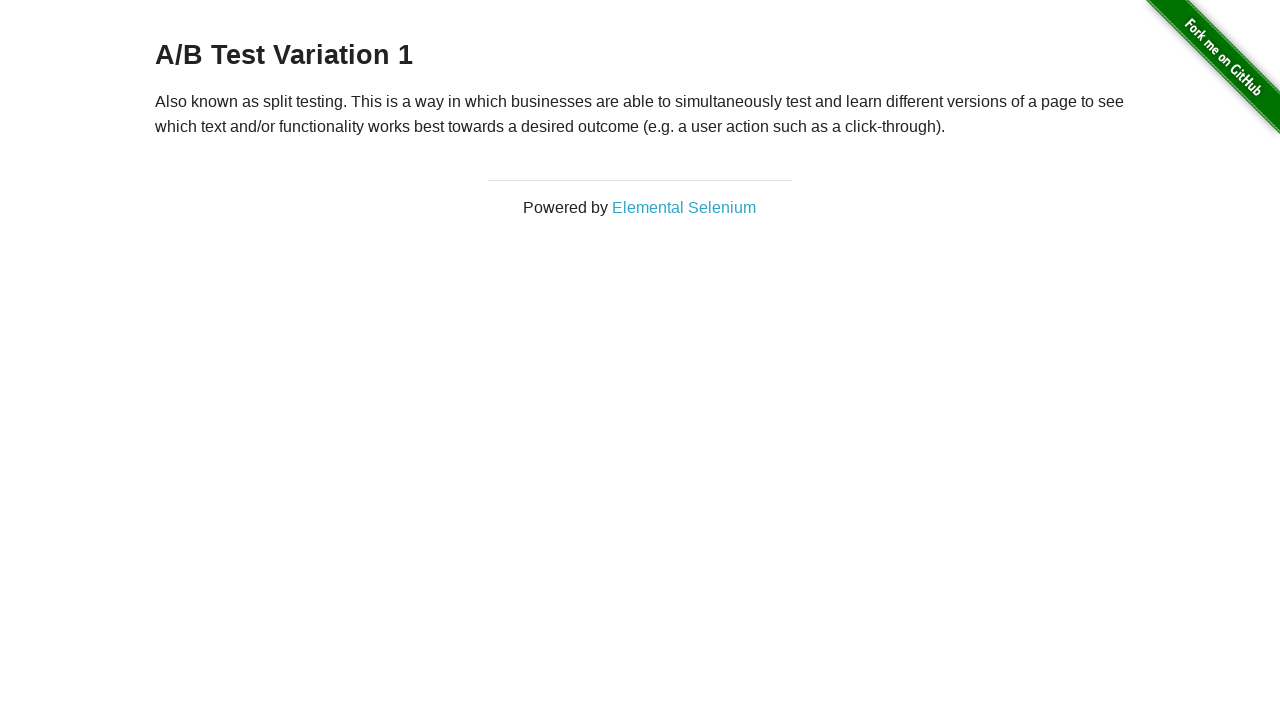

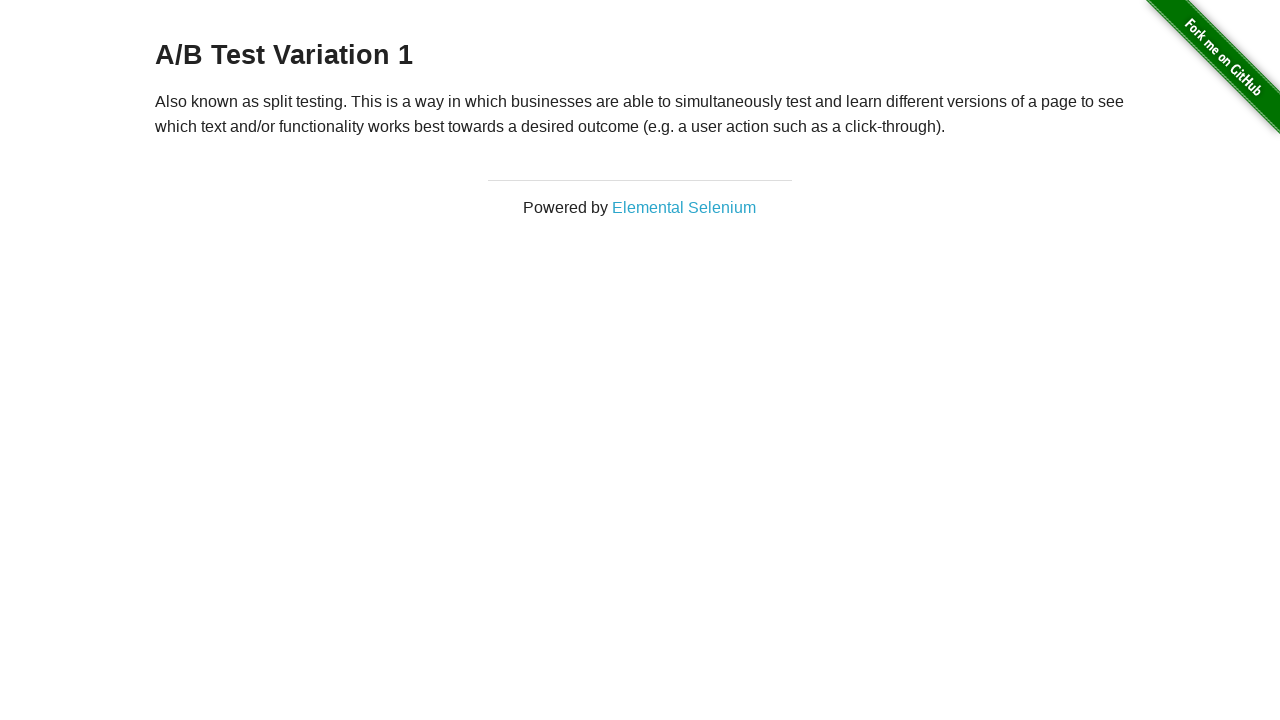